Tests the forgot password flow by clicking the forgot password link, entering an email address, and setting a new password with confirmation.

Starting URL: https://rahulshettyacademy.com/client

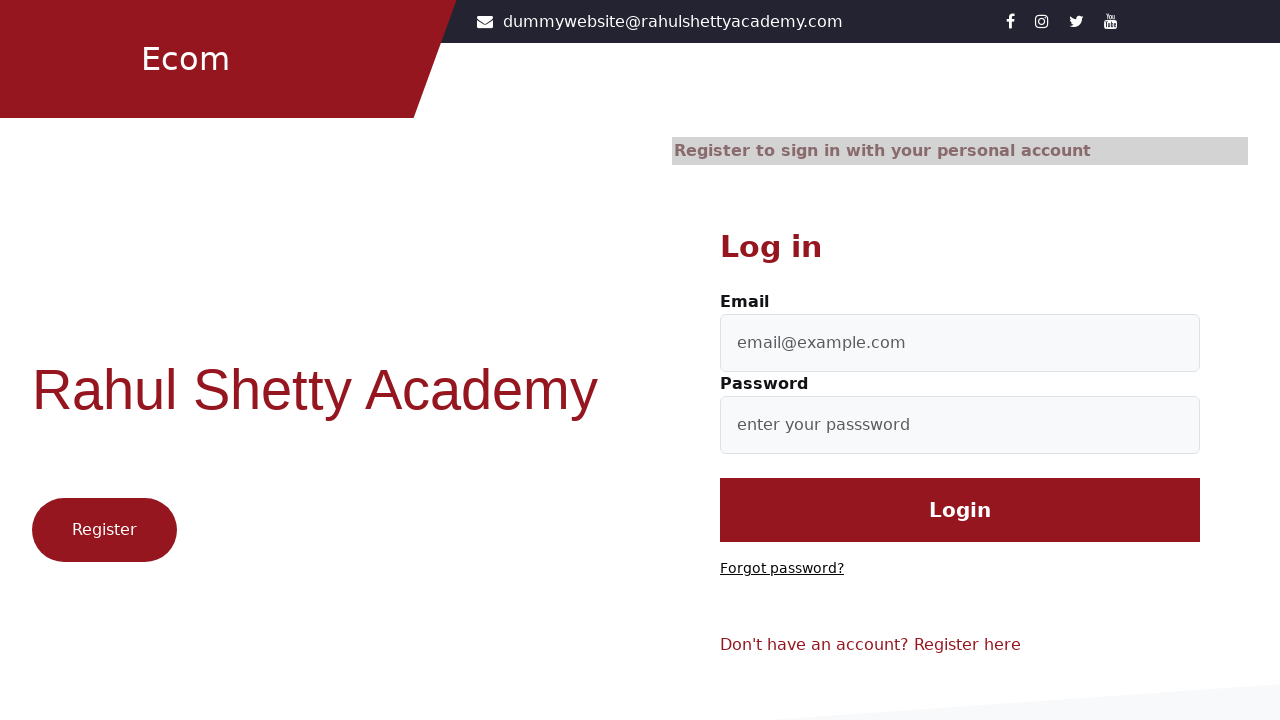

Clicked 'Forgot password?' link at (782, 569) on text=Forgot password
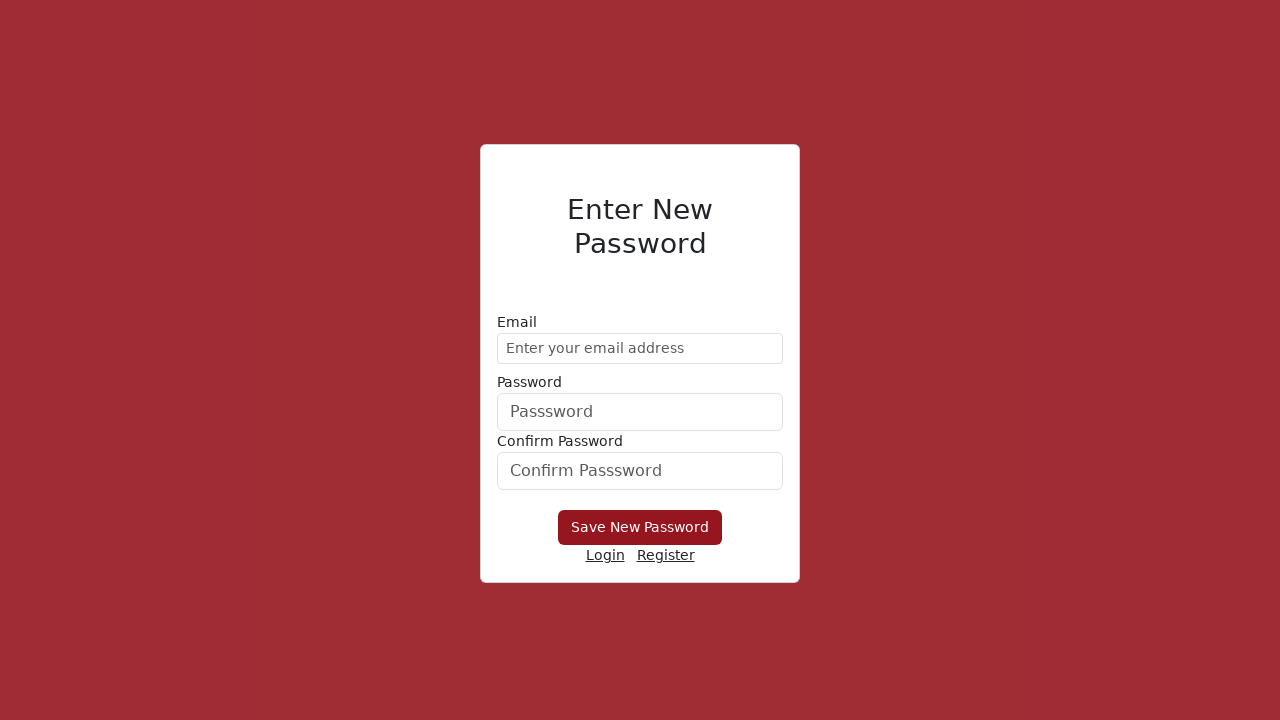

Entered email address 'demo@gmail.com' in email field on form input[type='email']
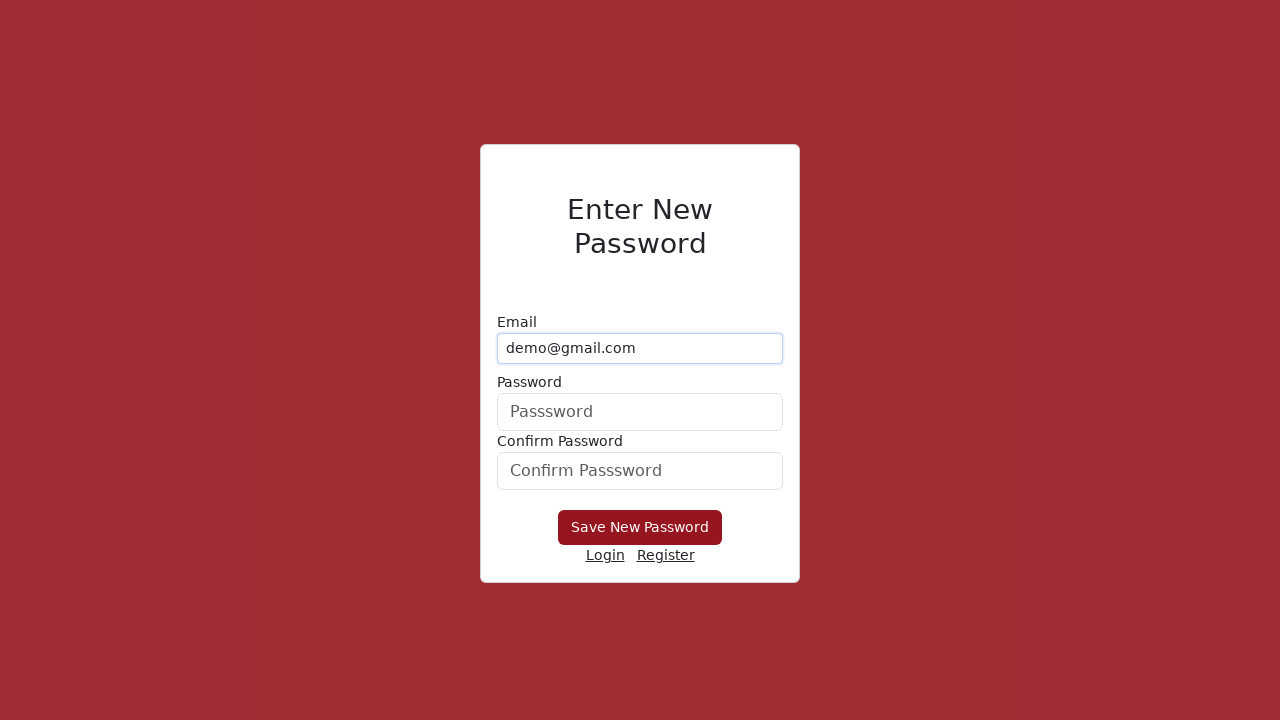

Entered new password '123456' in password field on form div:nth-child(2) input
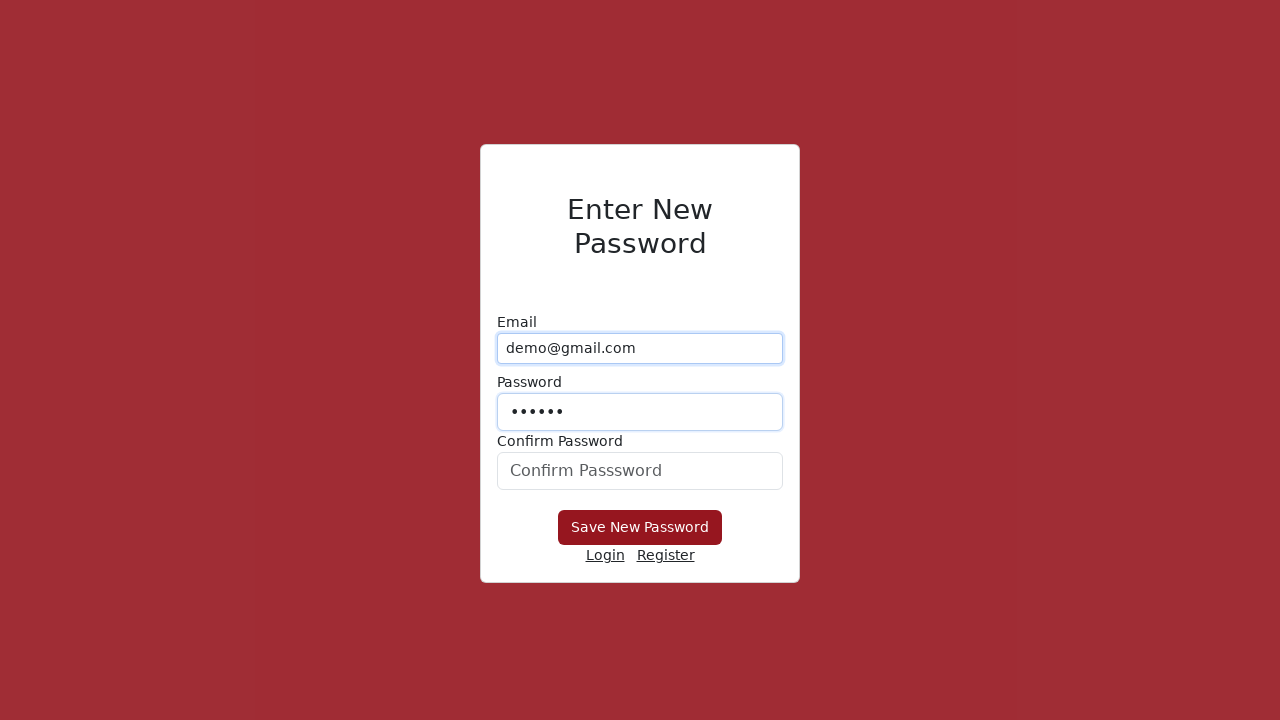

Entered confirm password '123456' in confirmation field on #confirmPassword
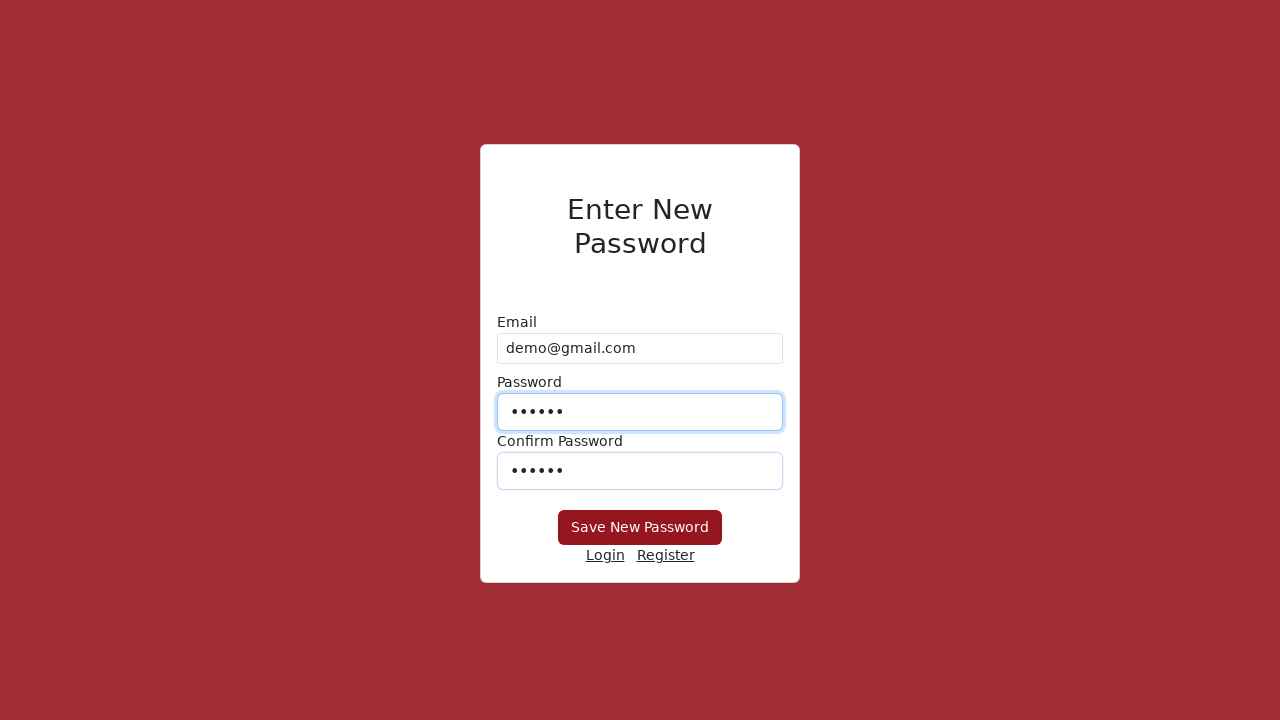

Clicked submit button to save new password at (640, 528) on button[type^='sub']
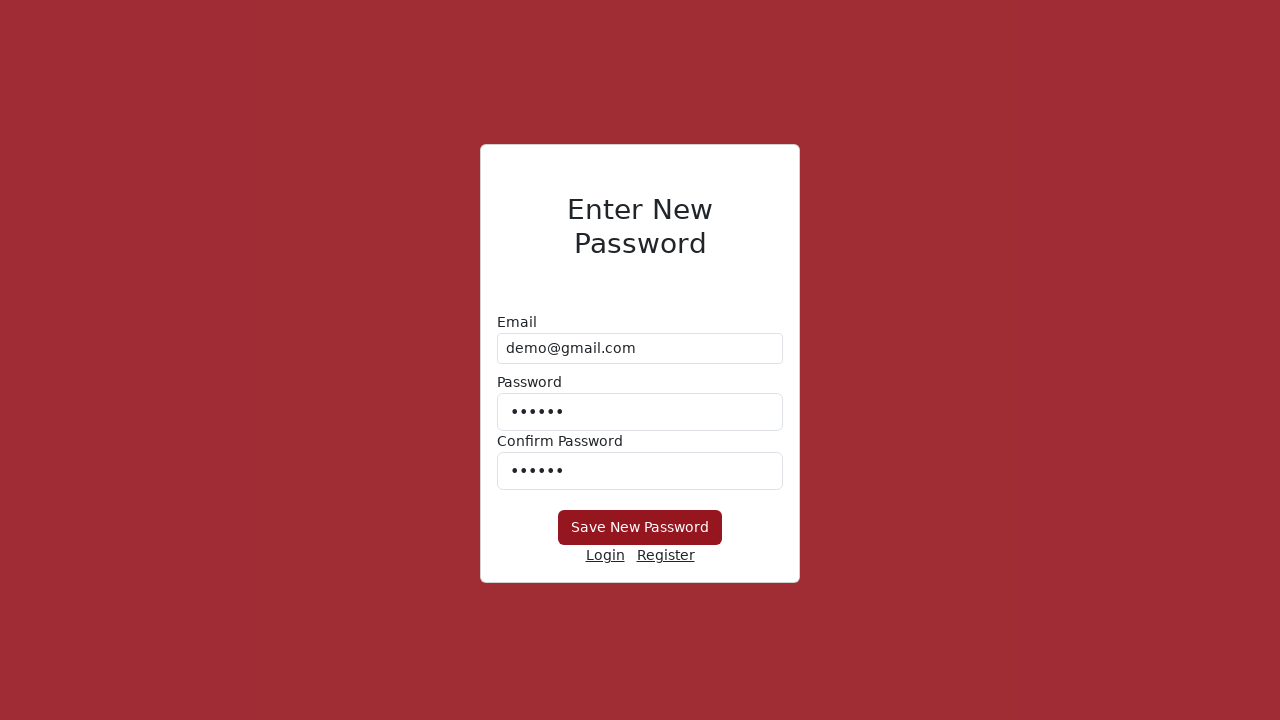

Waited 2000ms for password reset to complete
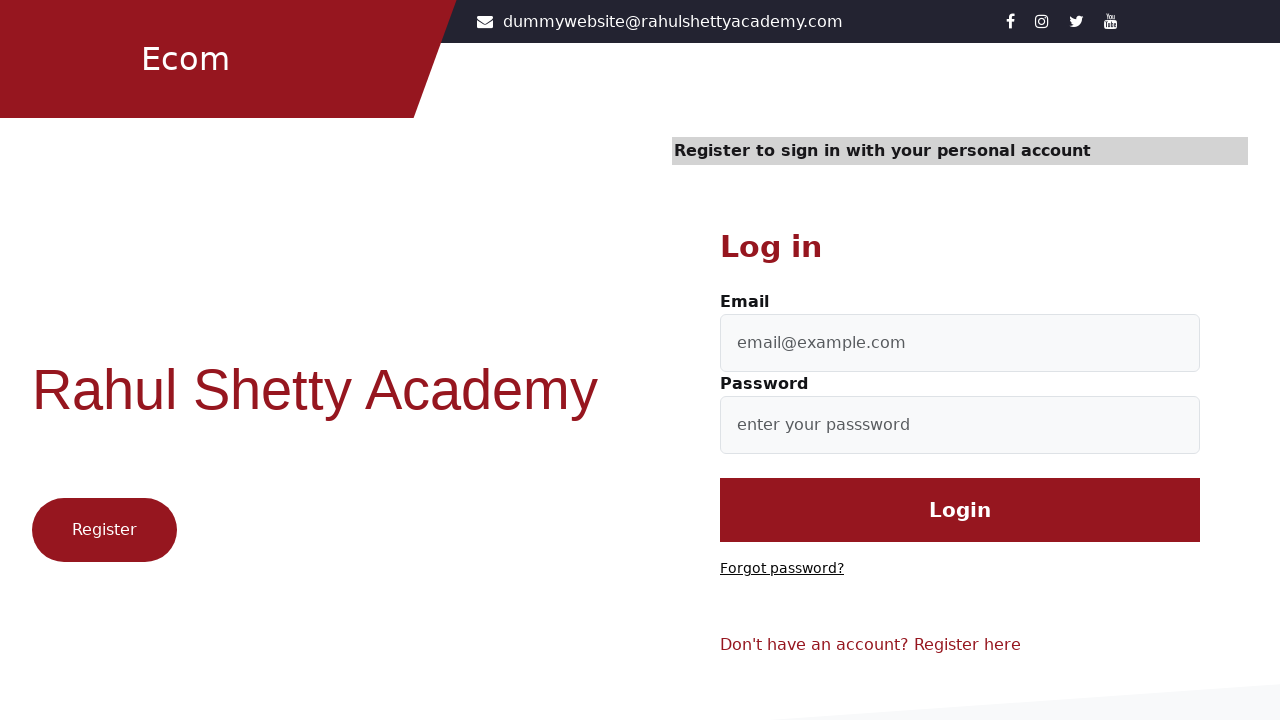

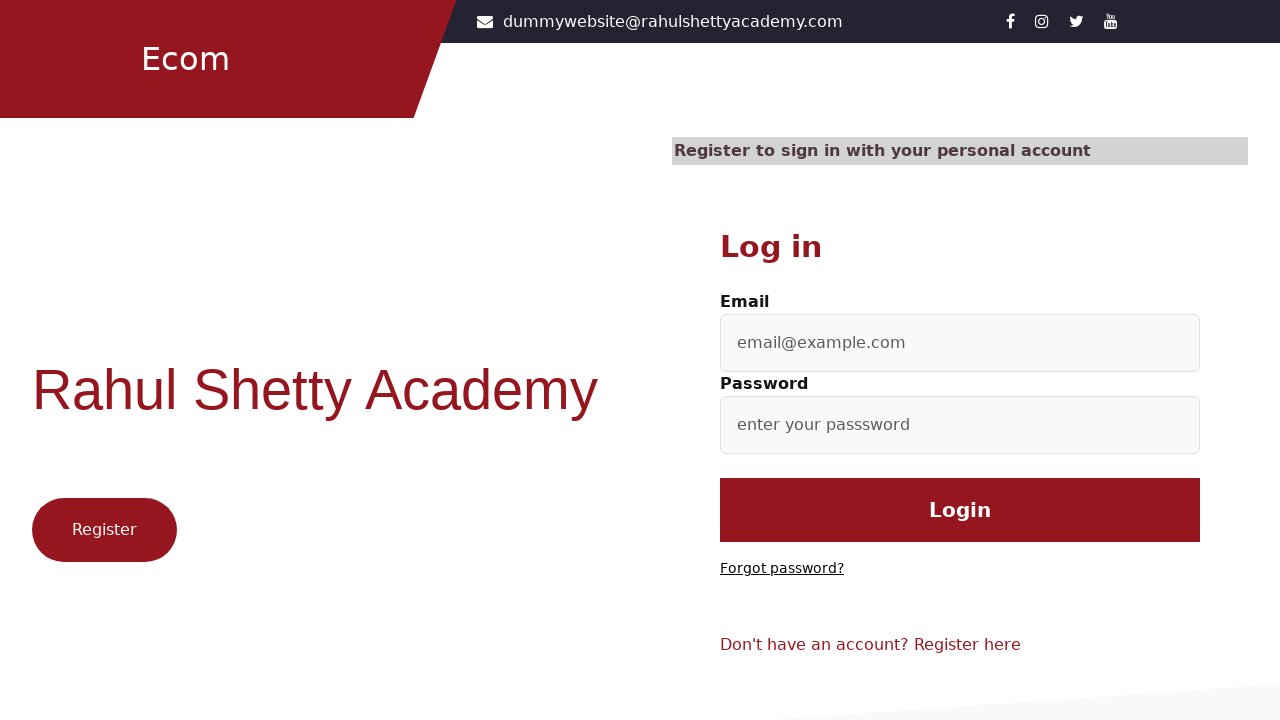